Tests Python.org search functionality by entering "pycon" in the search box and submitting the search form

Starting URL: http://www.python.org

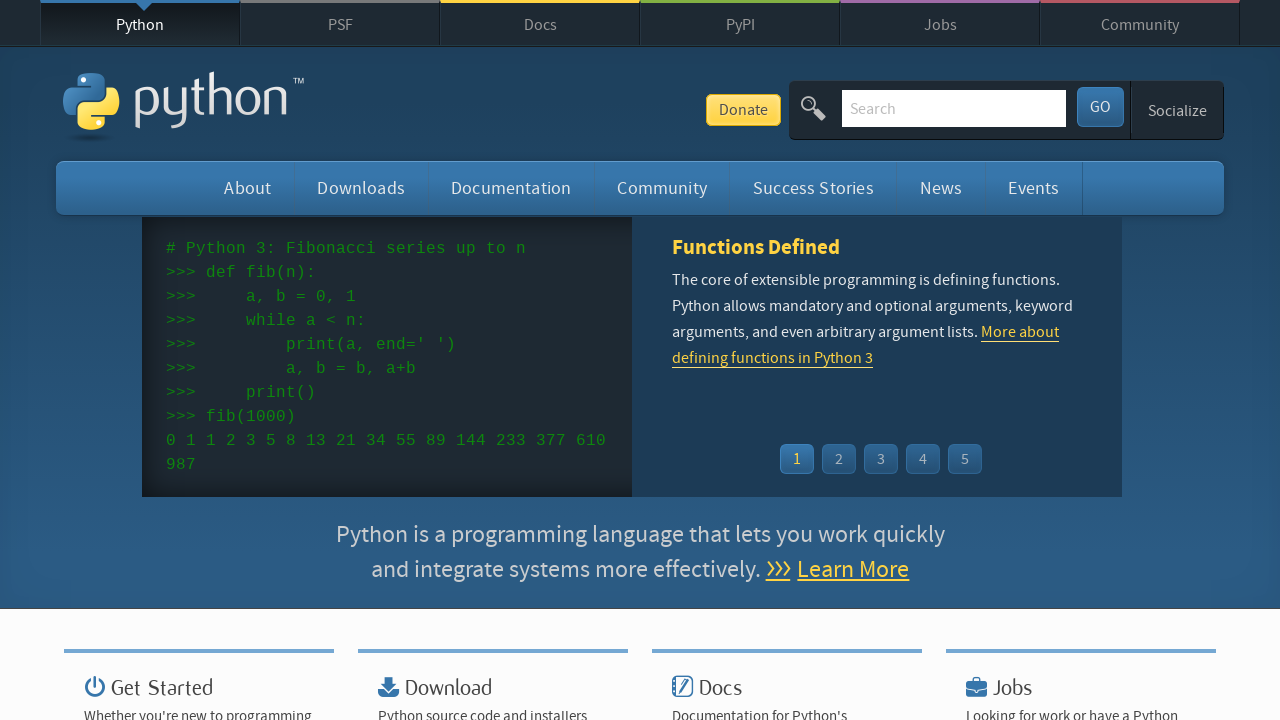

Verified page title contains 'Python'
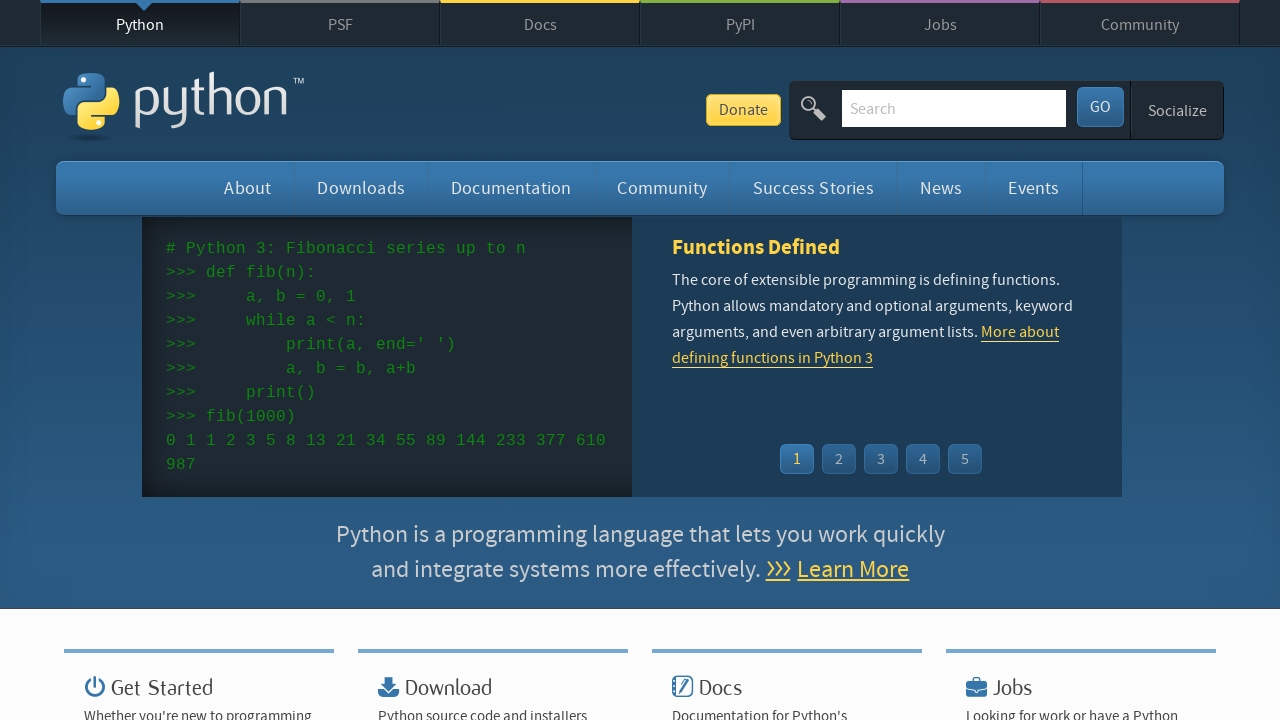

Filled search box with 'pycon' on input[name='q']
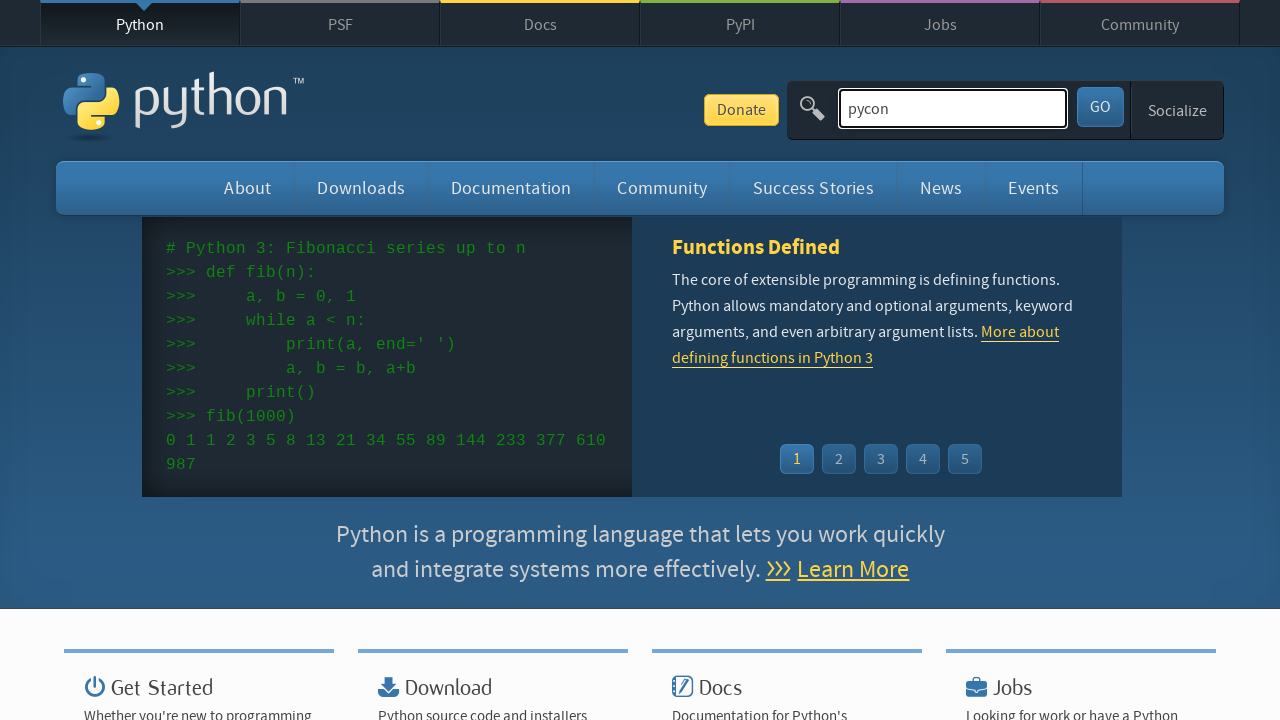

Submitted search form by pressing Enter on input[name='q']
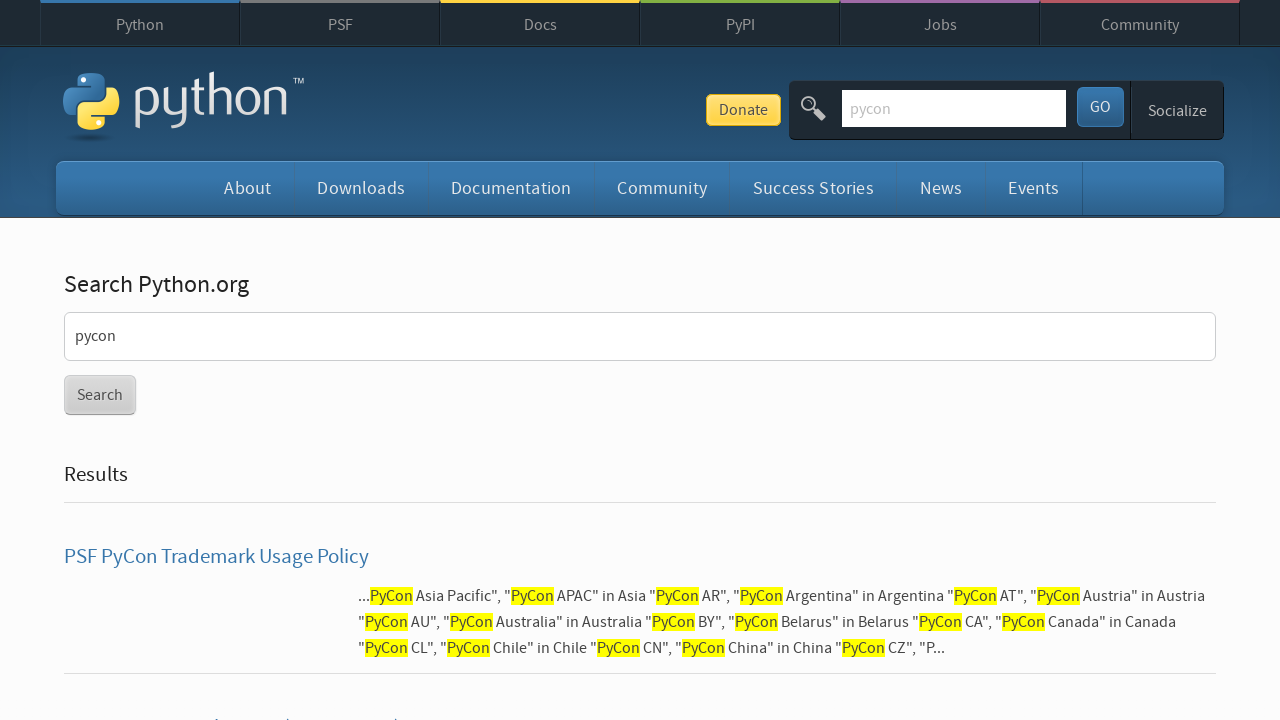

Waited for search results page to load
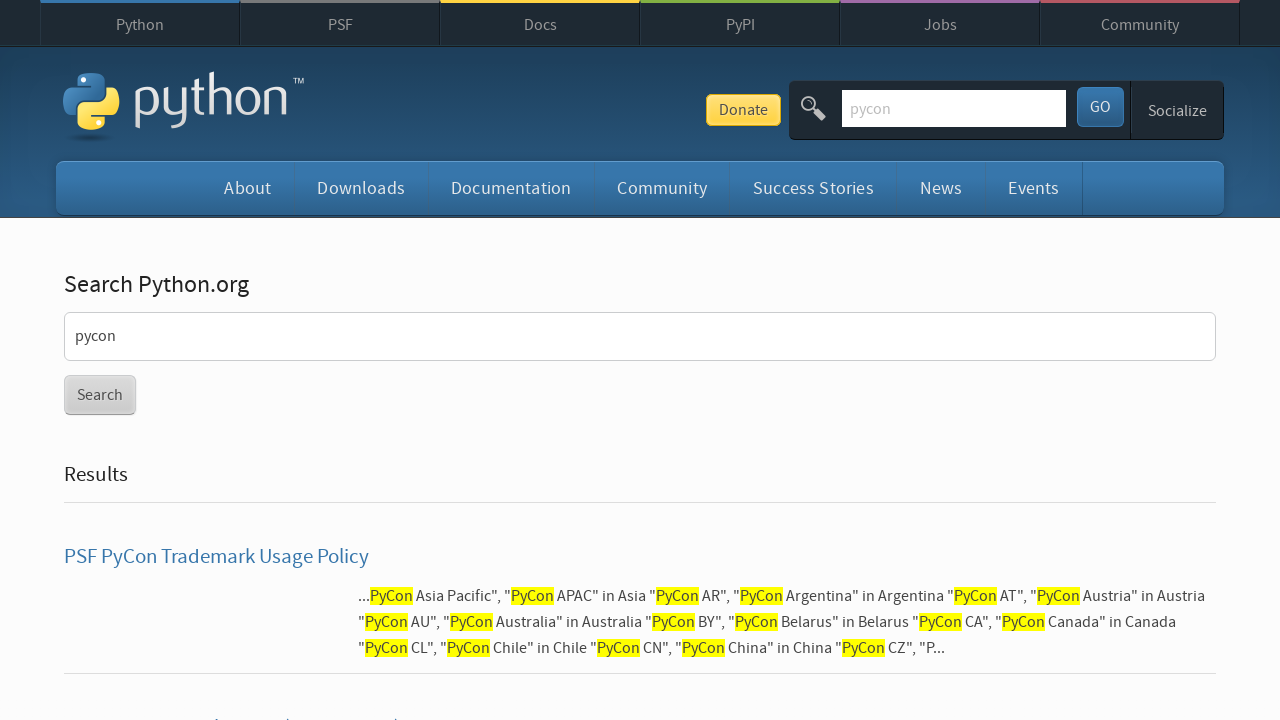

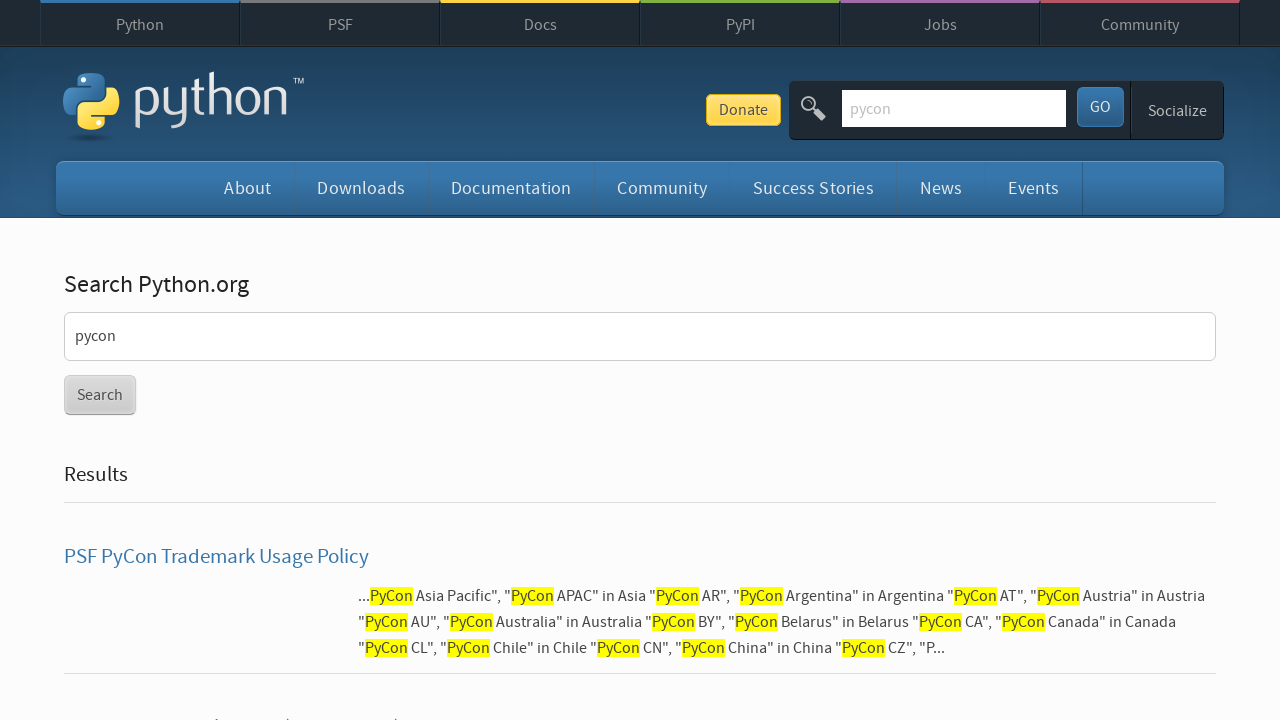